Tests interaction with form elements using relative positioning to locate checkboxes and radio buttons on an Angular practice form

Starting URL: https://rahulshettyacademy.com/angularpractice/

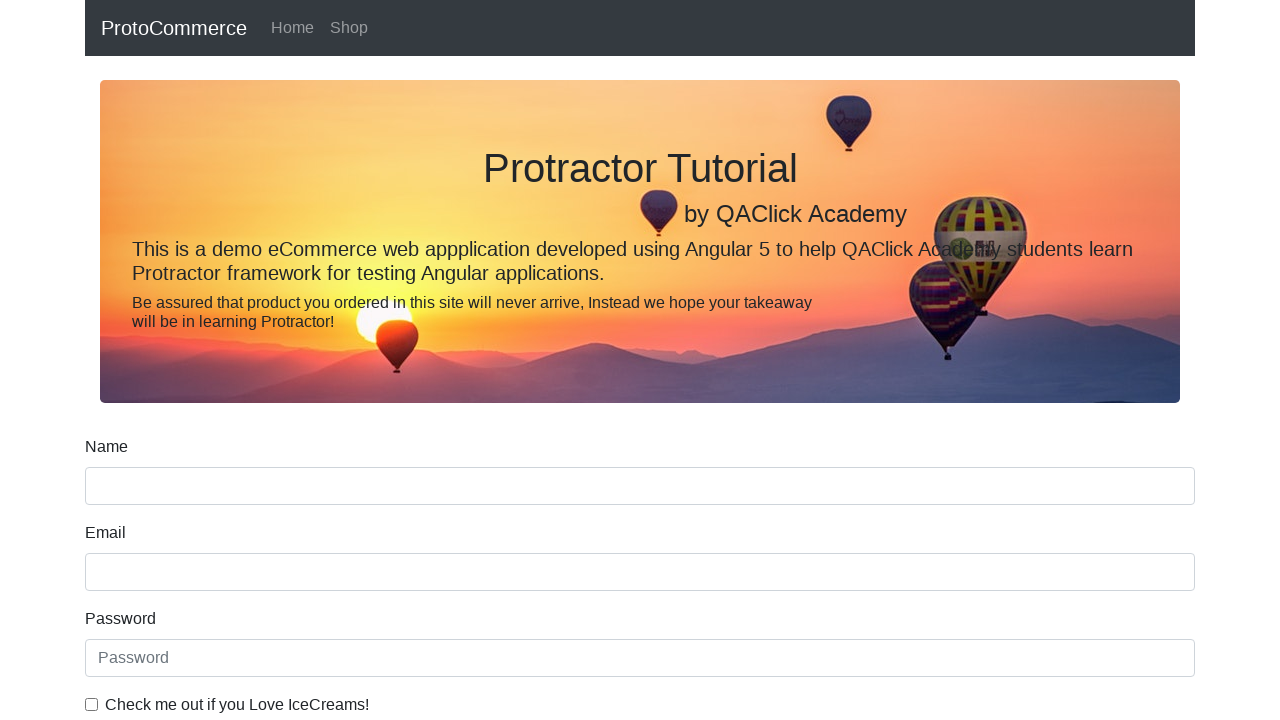

Located name input field
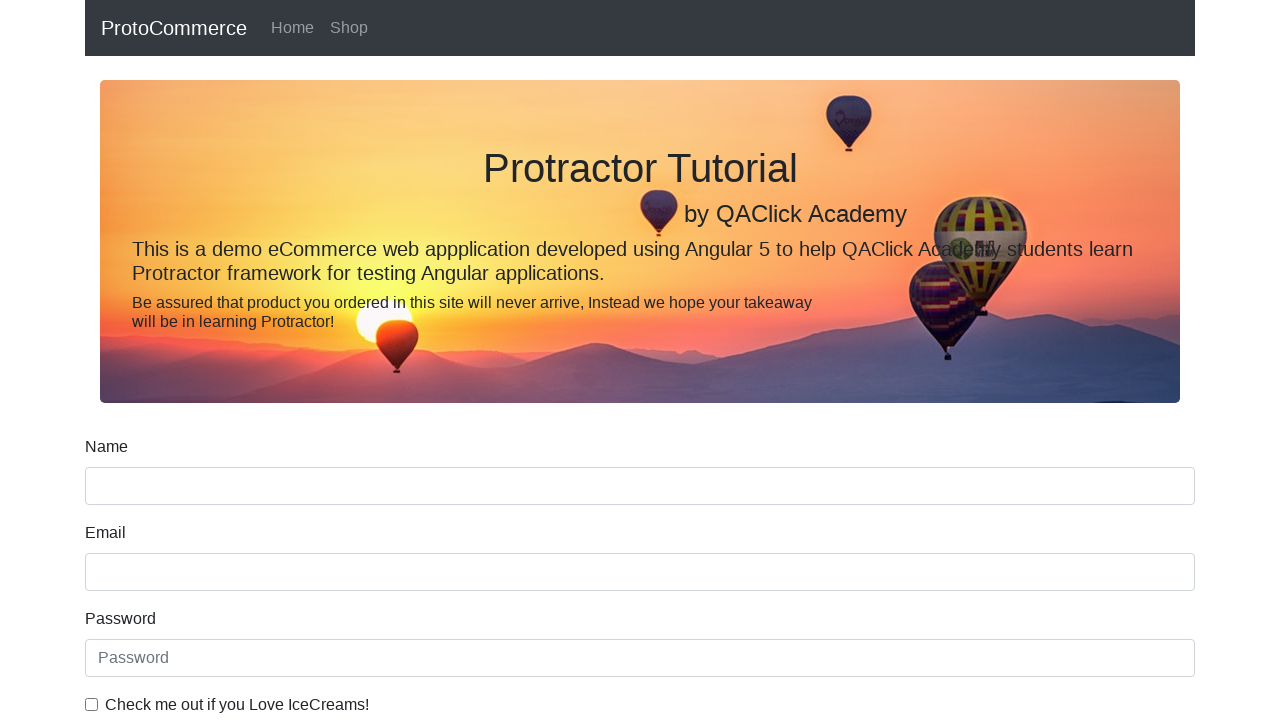

Located label above name field
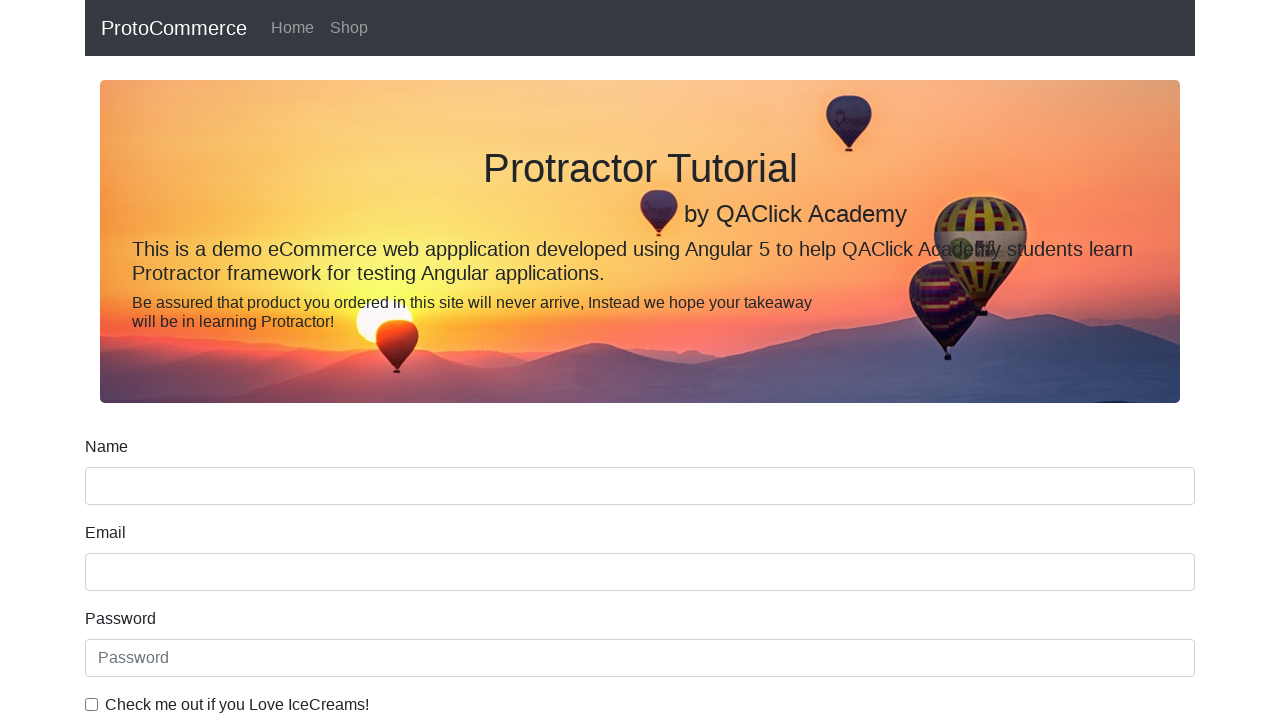

Retrieved and printed text content of name label
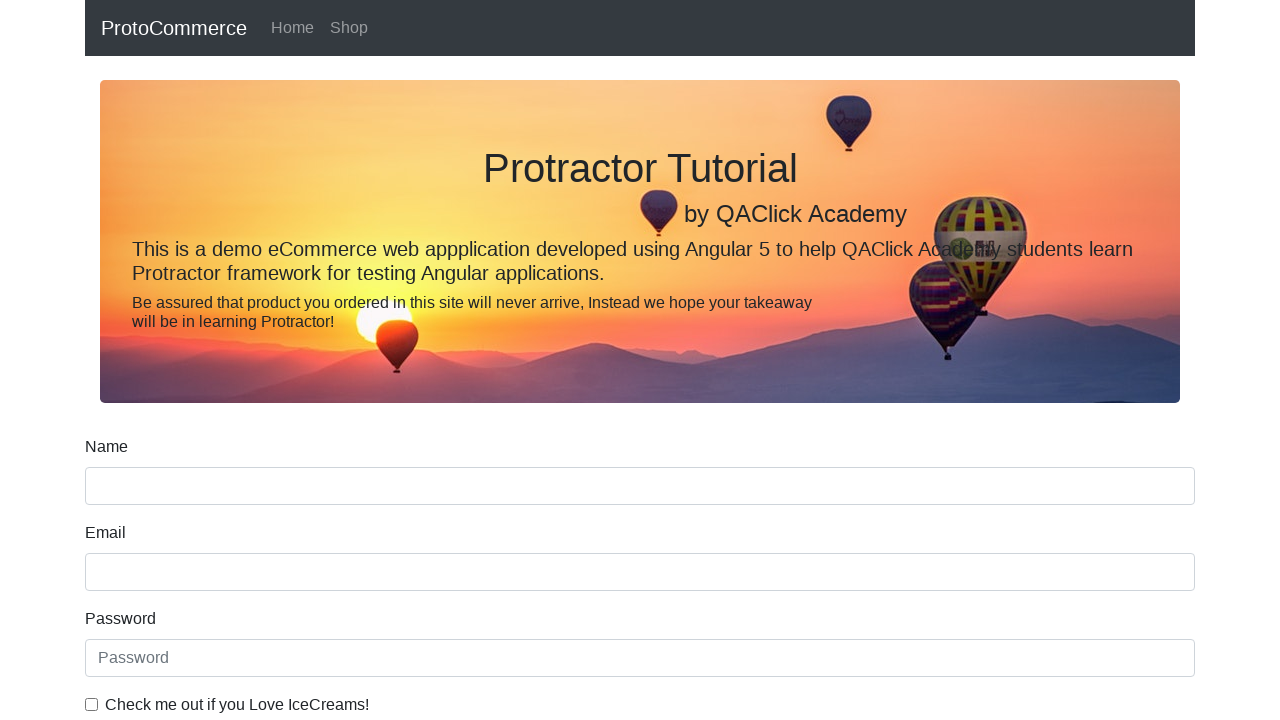

Located date of birth label
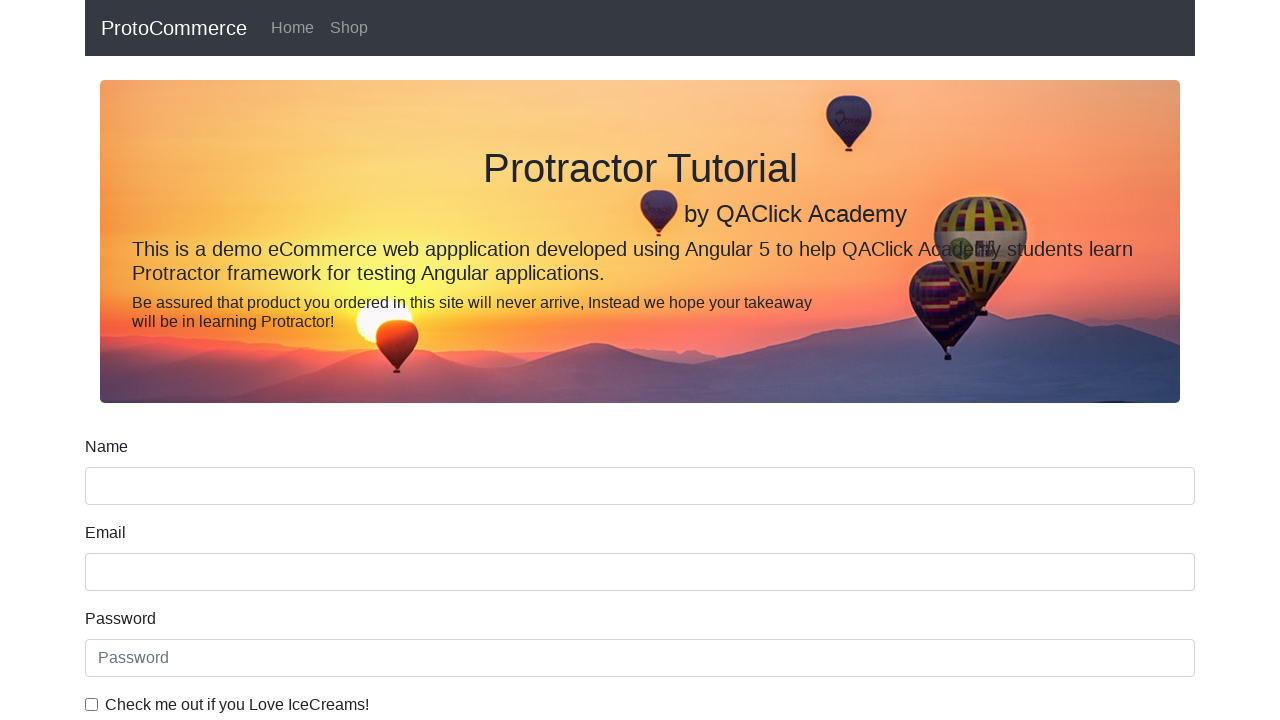

Located ice cream checkbox label
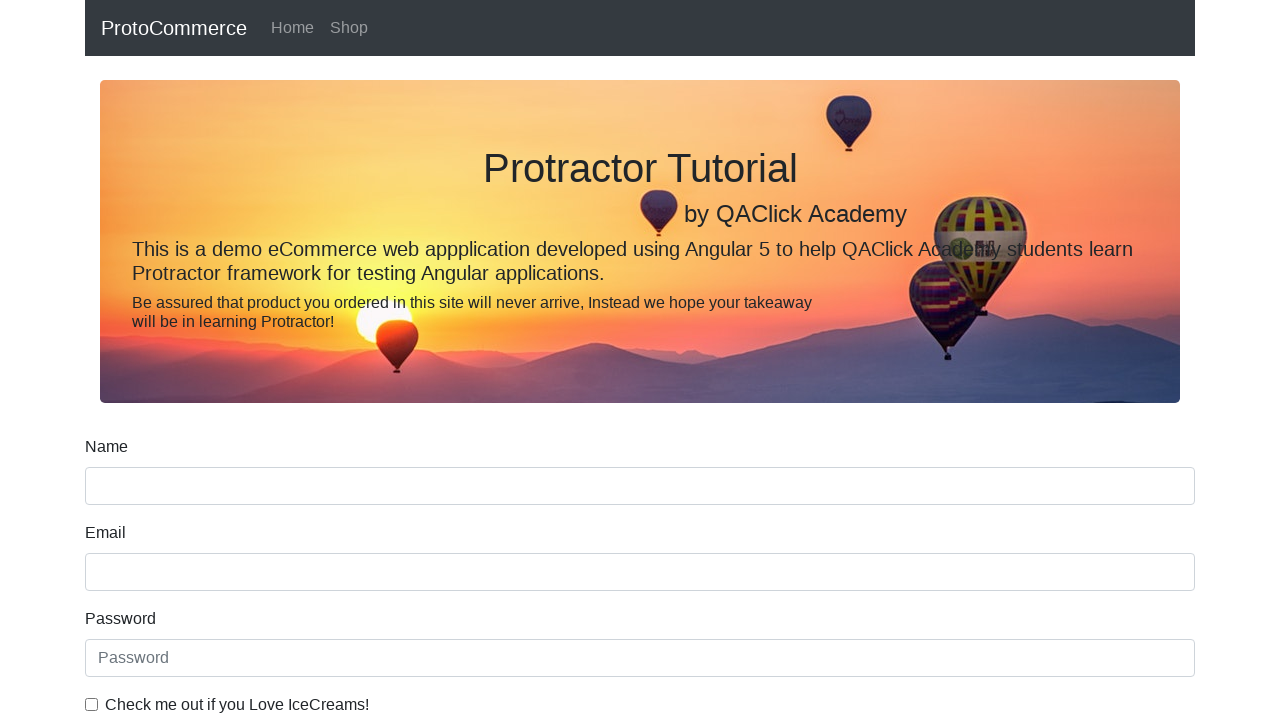

Clicked ice cream checkbox at (92, 704) on input[type='checkbox'] >> nth=0
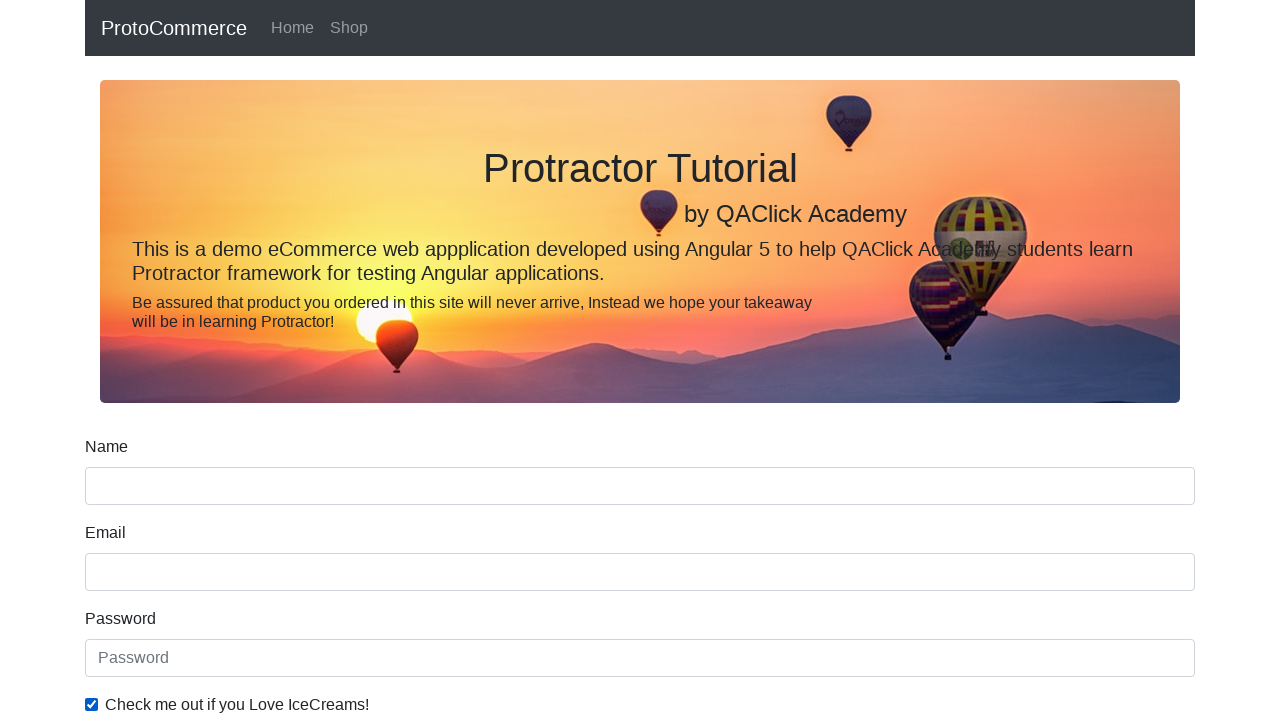

Located Student radio button
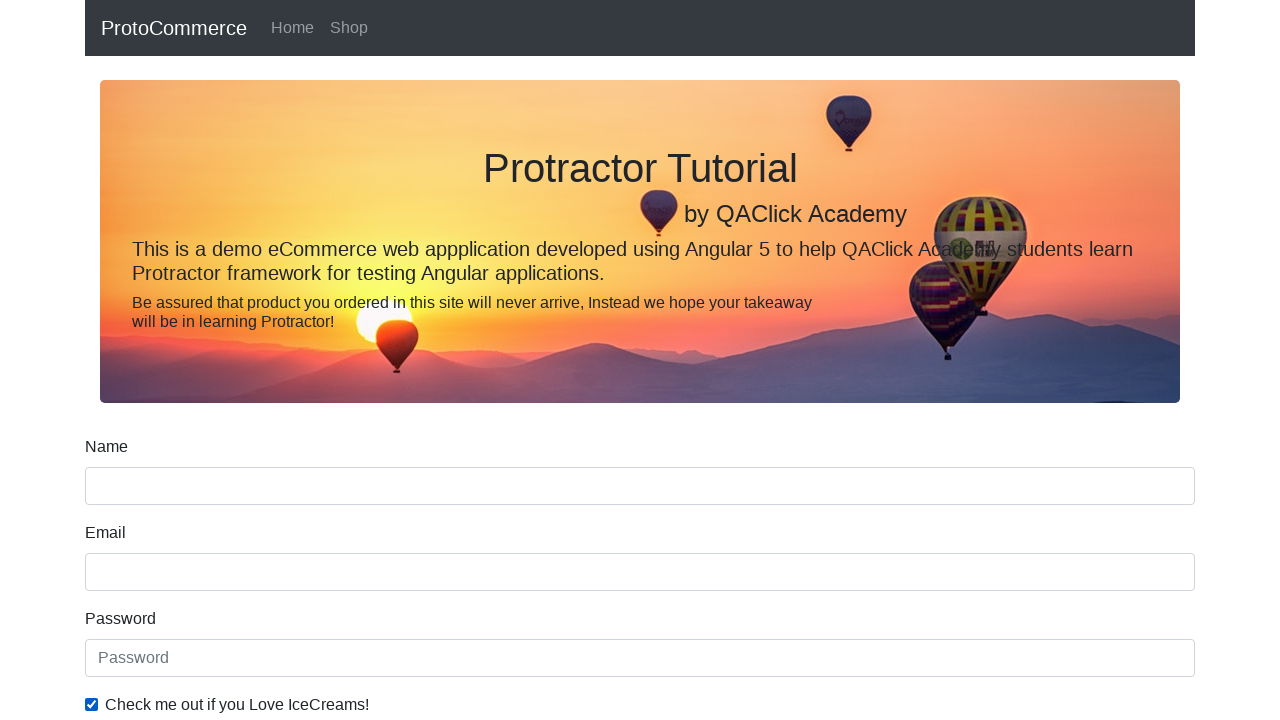

Retrieved and printed text of Student radio button label
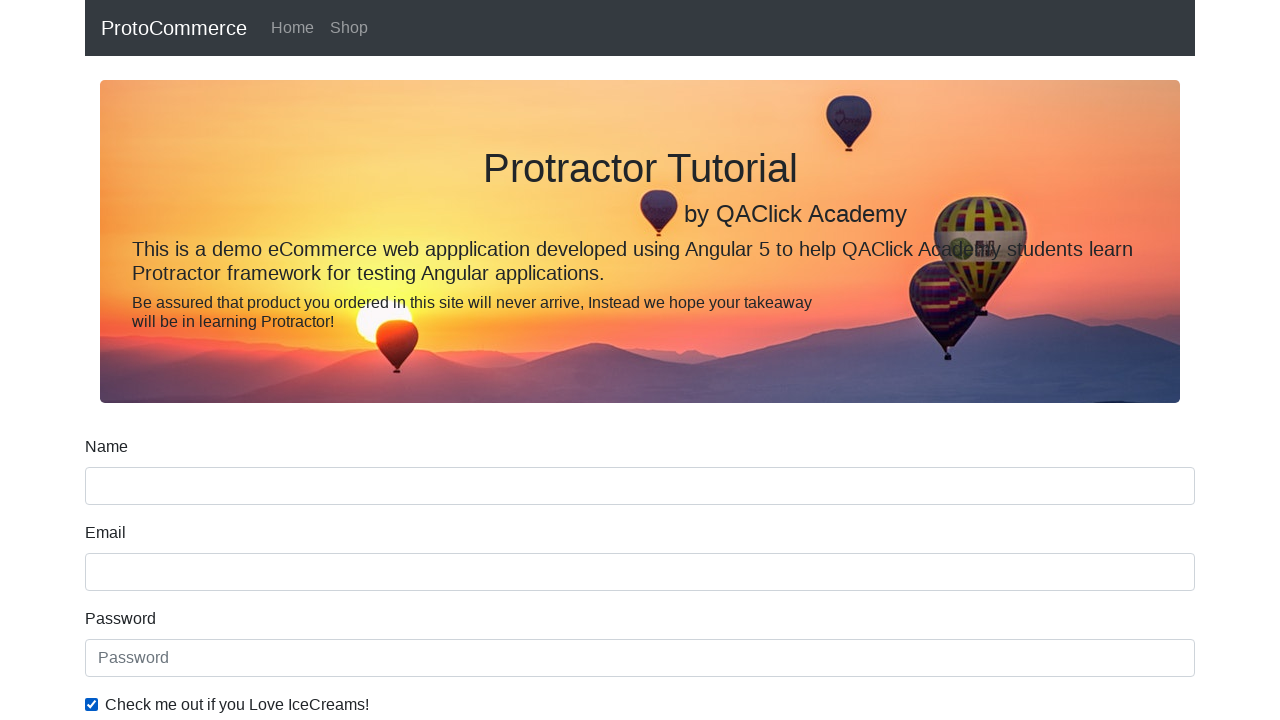

Clicked date of birth input field at (640, 412) on input[name='bday']
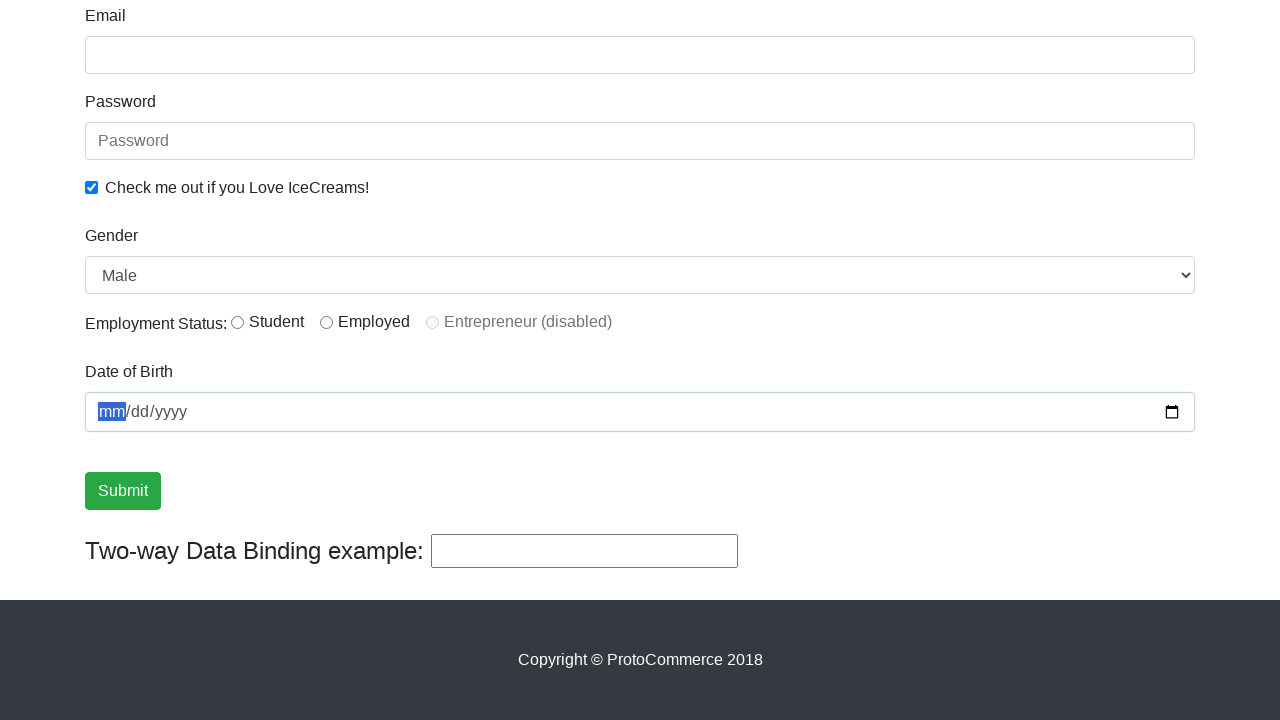

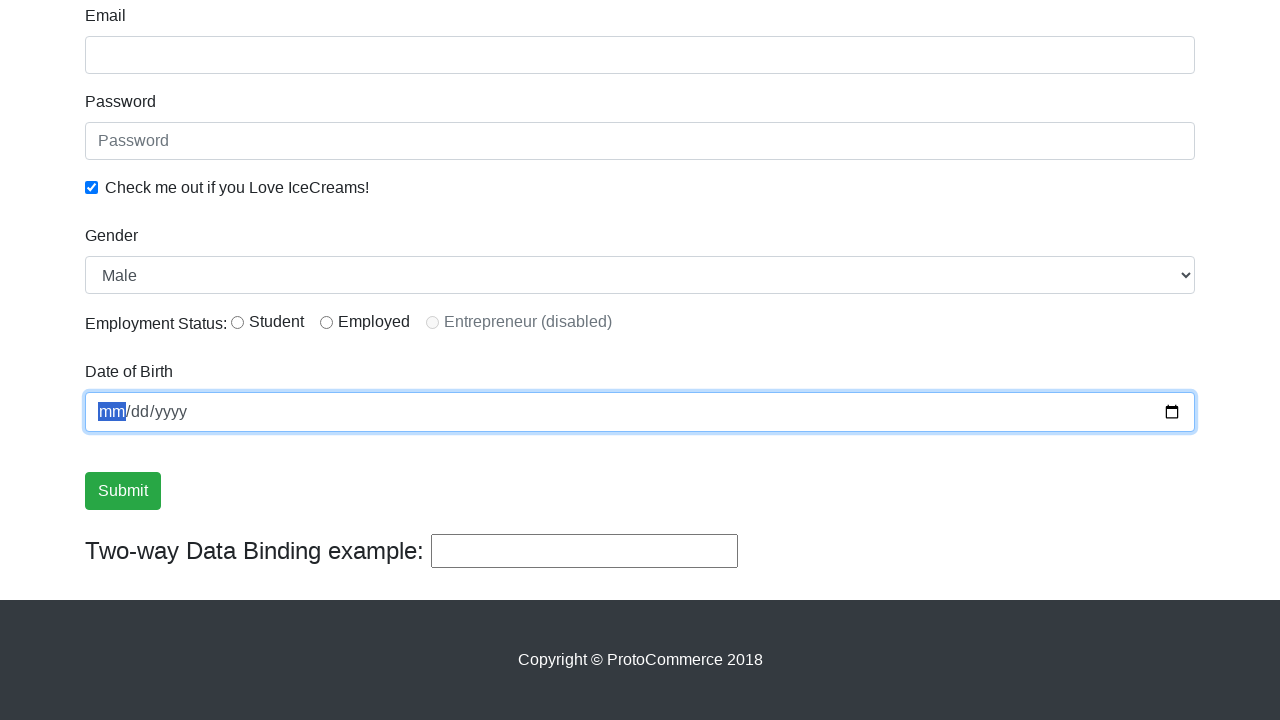